Tests dropdown interaction by selecting different options using various selection methods (by visible text, by index, and by value) on a test dropdown element.

Starting URL: https://the-internet.herokuapp.com/dropdown

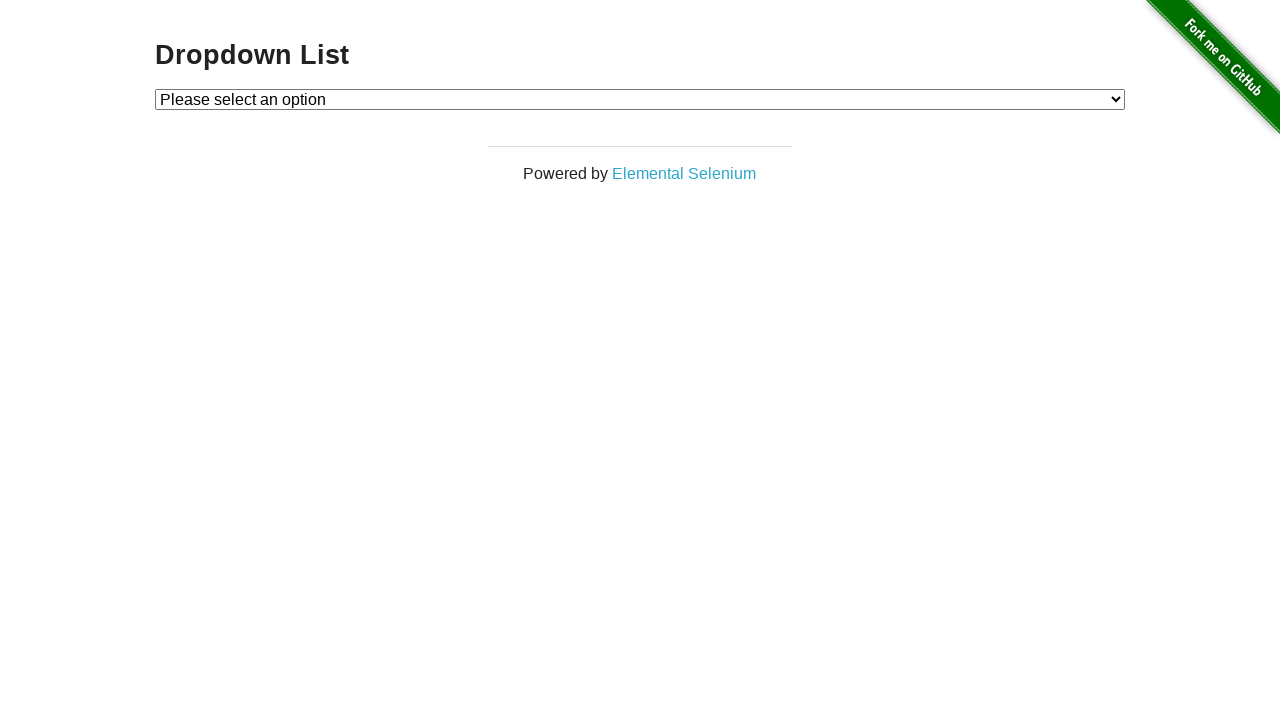

Selected 'Option 1' by visible text from dropdown on #dropdown
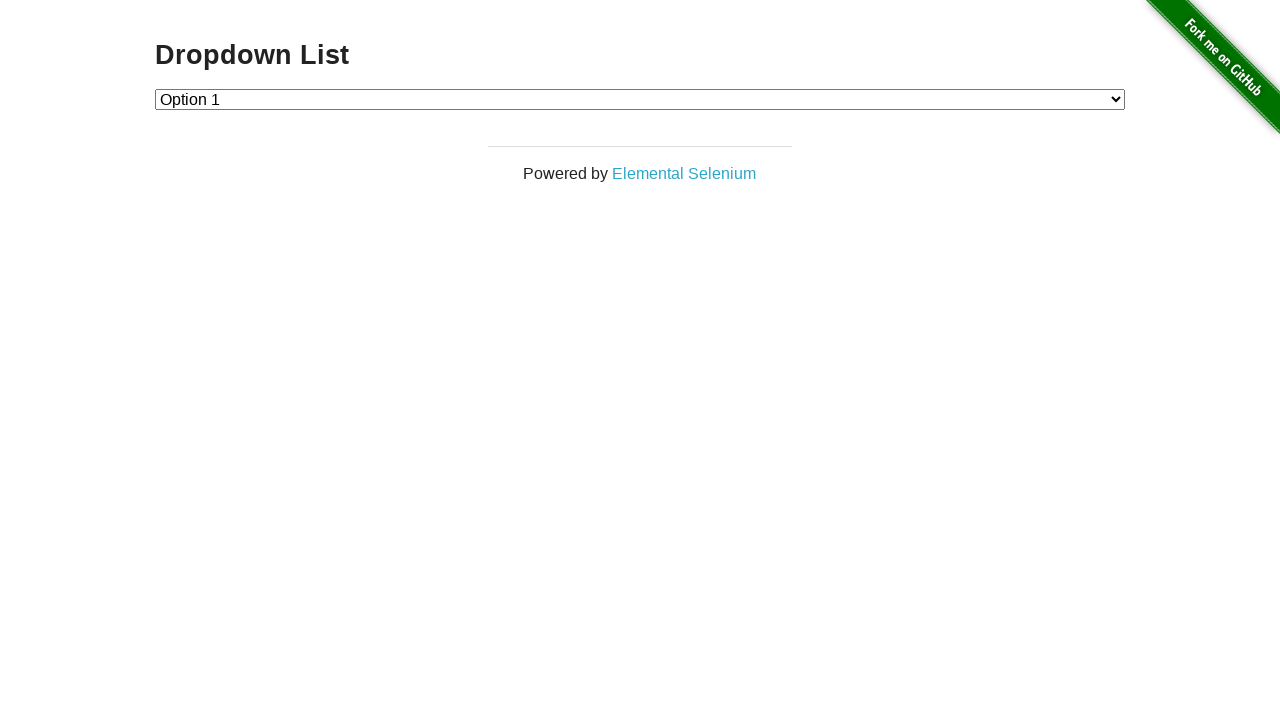

Selected option at index 2 from dropdown on #dropdown
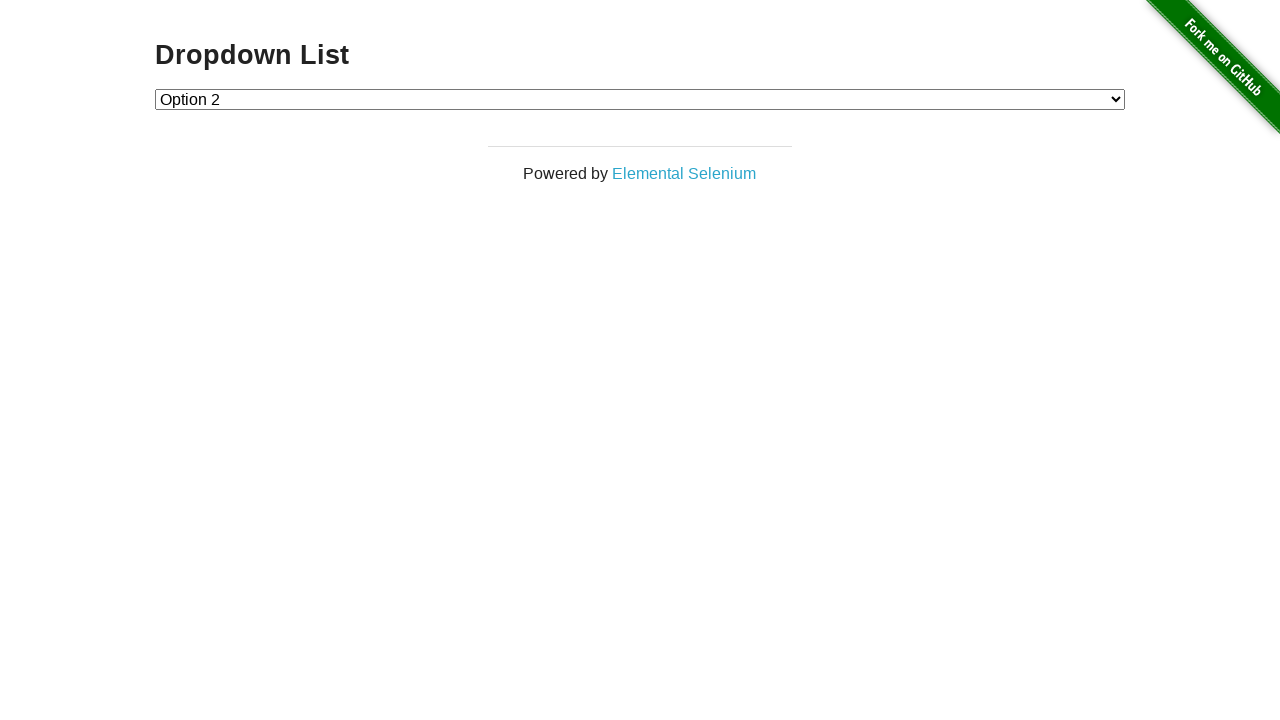

Selected option with value '1' from dropdown on #dropdown
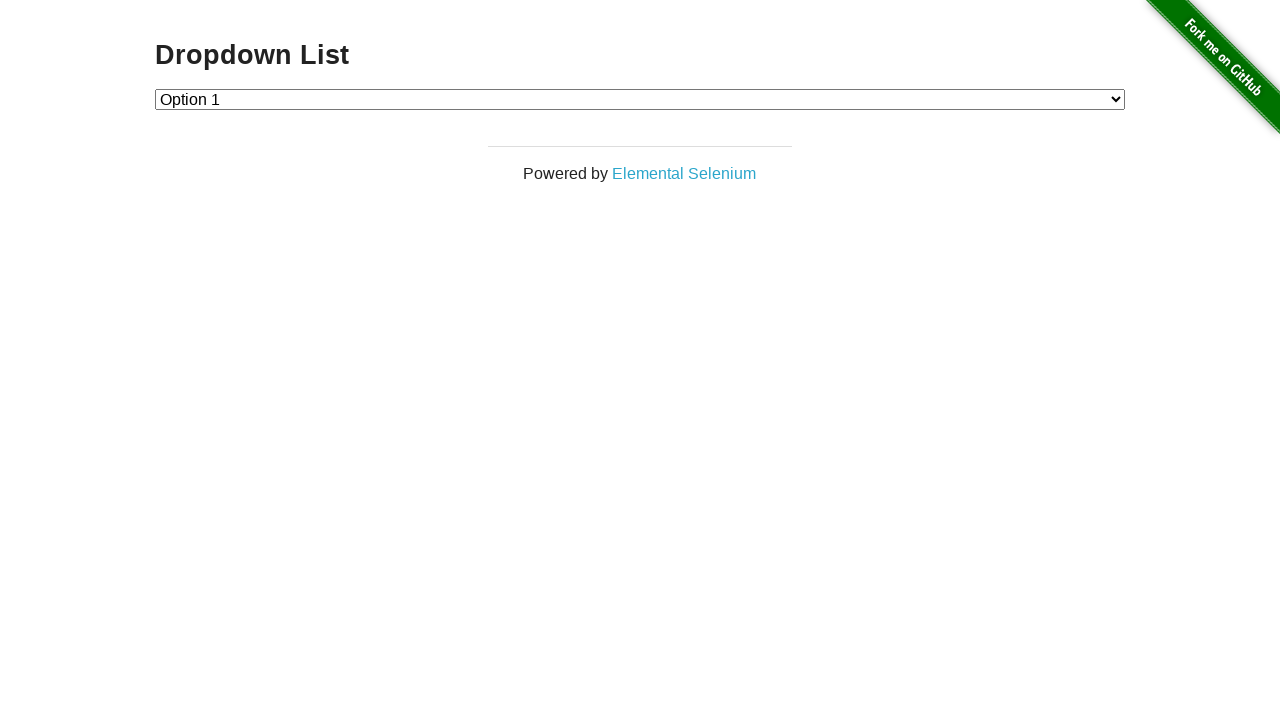

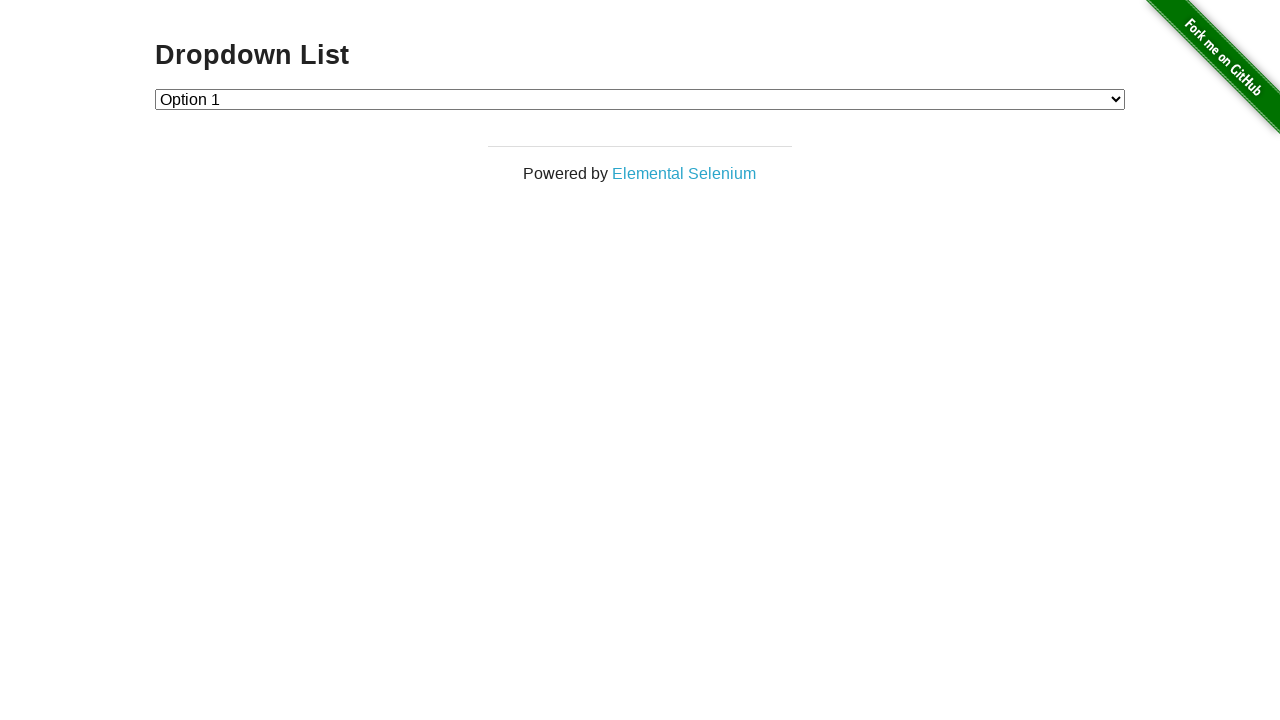